Tests interaction with menu elements on a page with disappearing elements by clicking Portfolio and Home menu items

Starting URL: http://the-internet.herokuapp.com/disappearing_elements

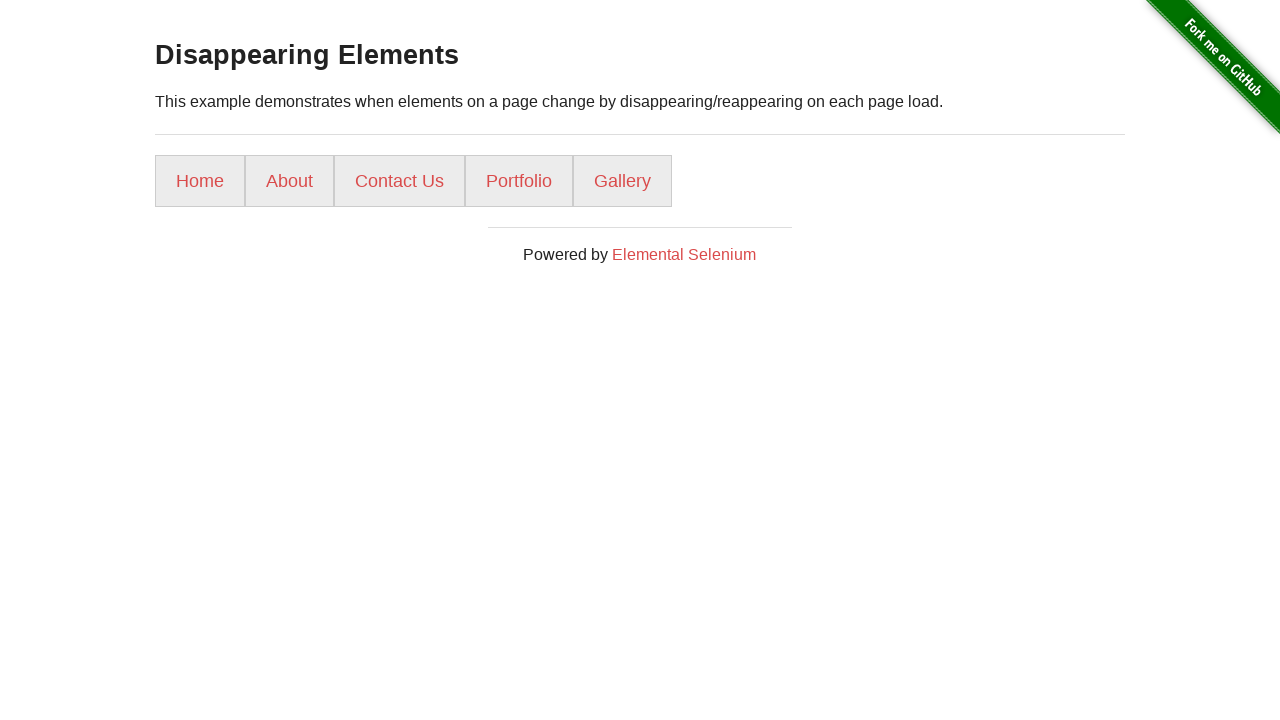

Located Home menu element
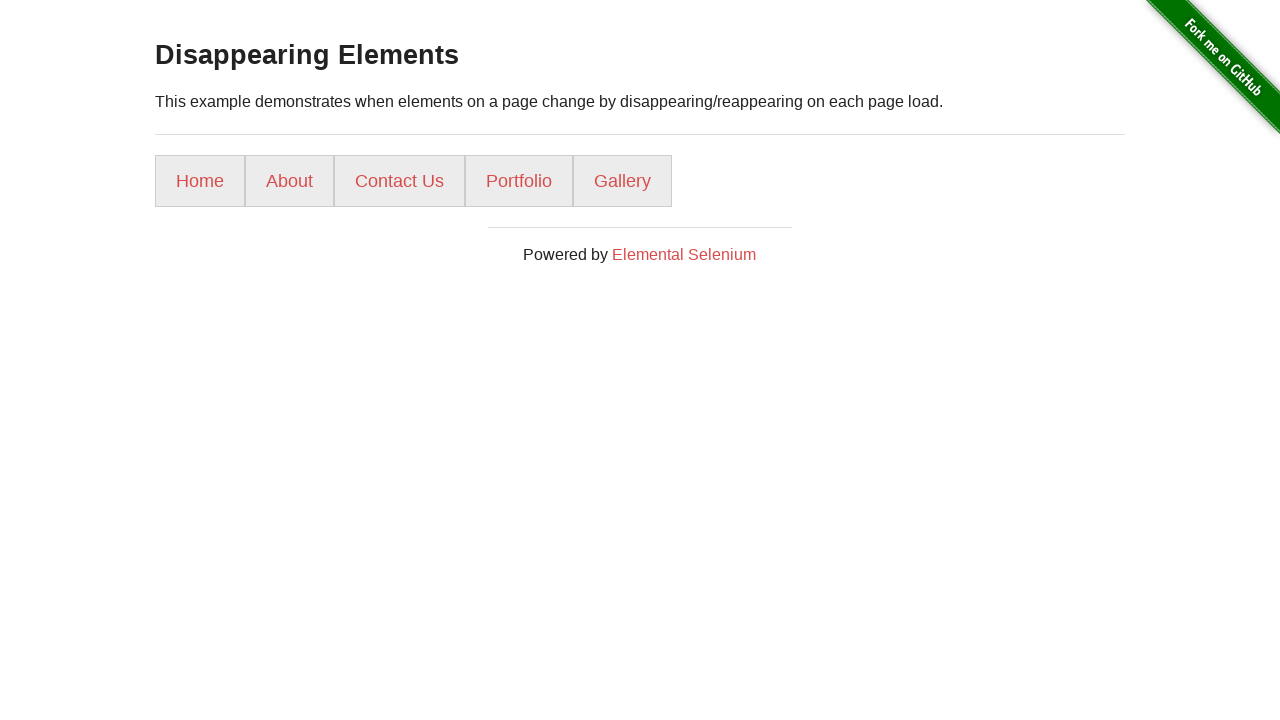

Located Portfolio menu element
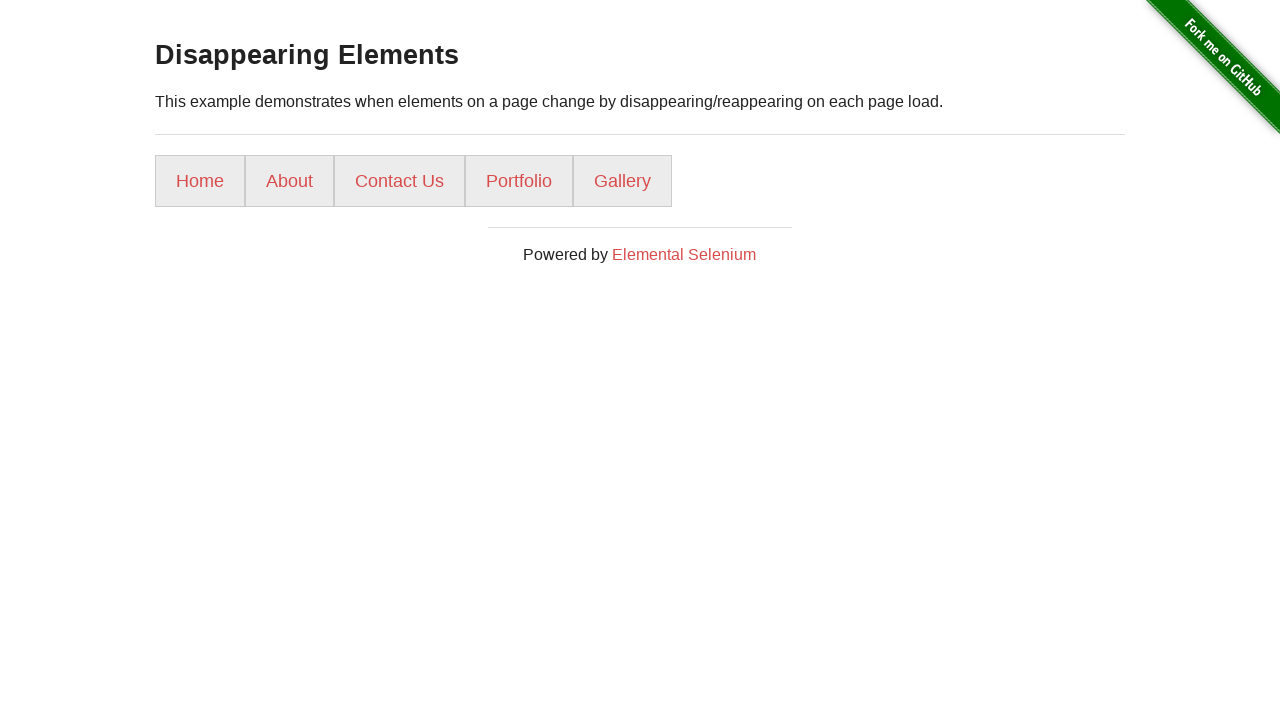

Clicked Portfolio menu item at (519, 181) on xpath=//a[text()='Portfolio']
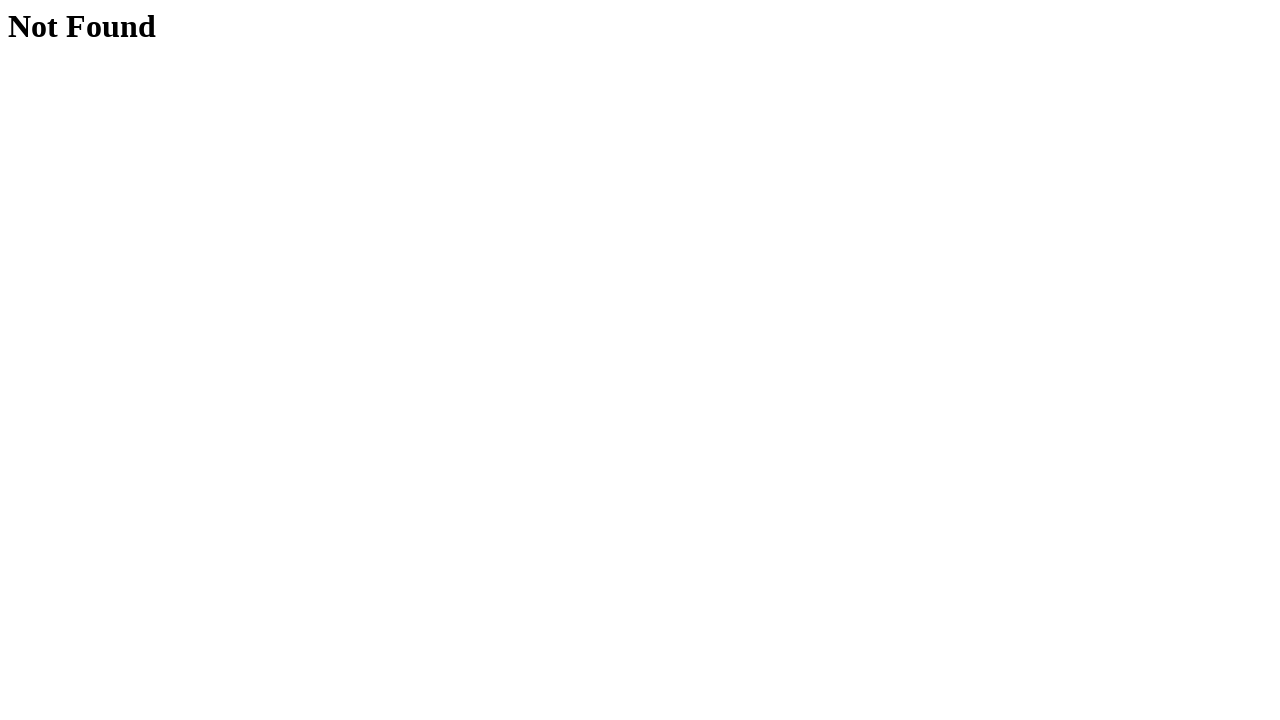

Navigated back to disappearing elements page
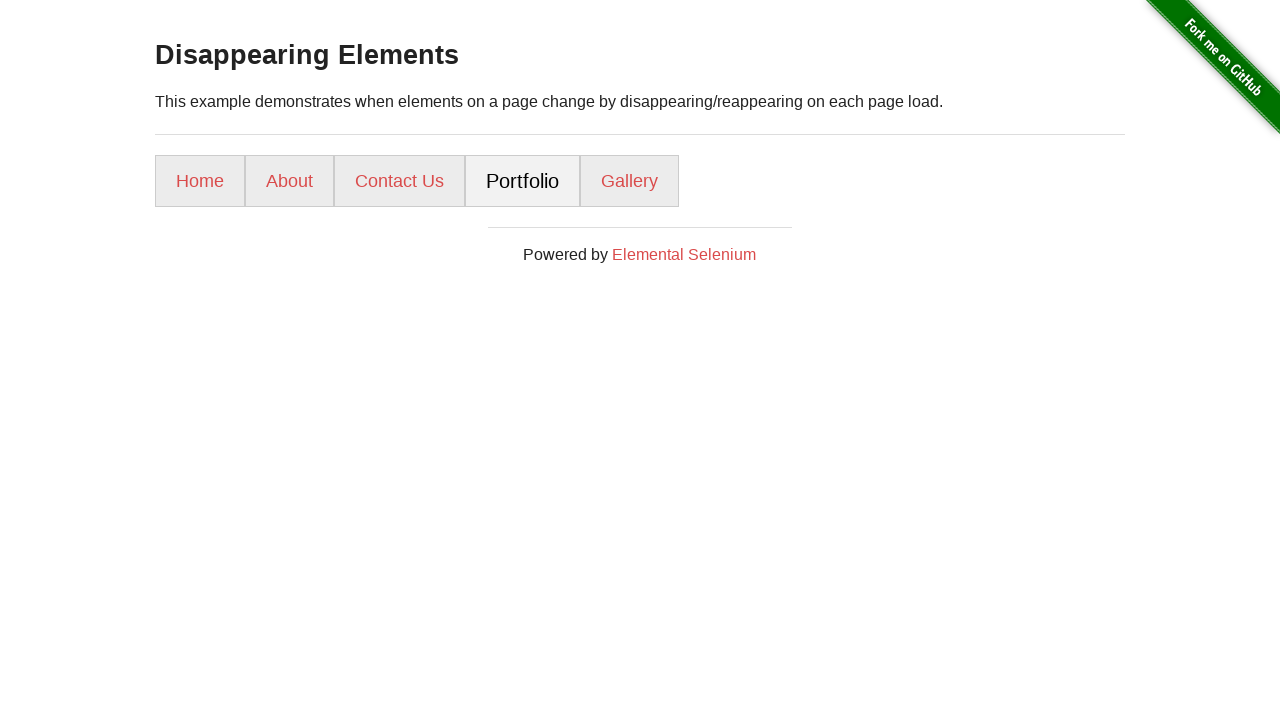

Clicked Home menu item at (200, 181) on xpath=//a[text()='Home']
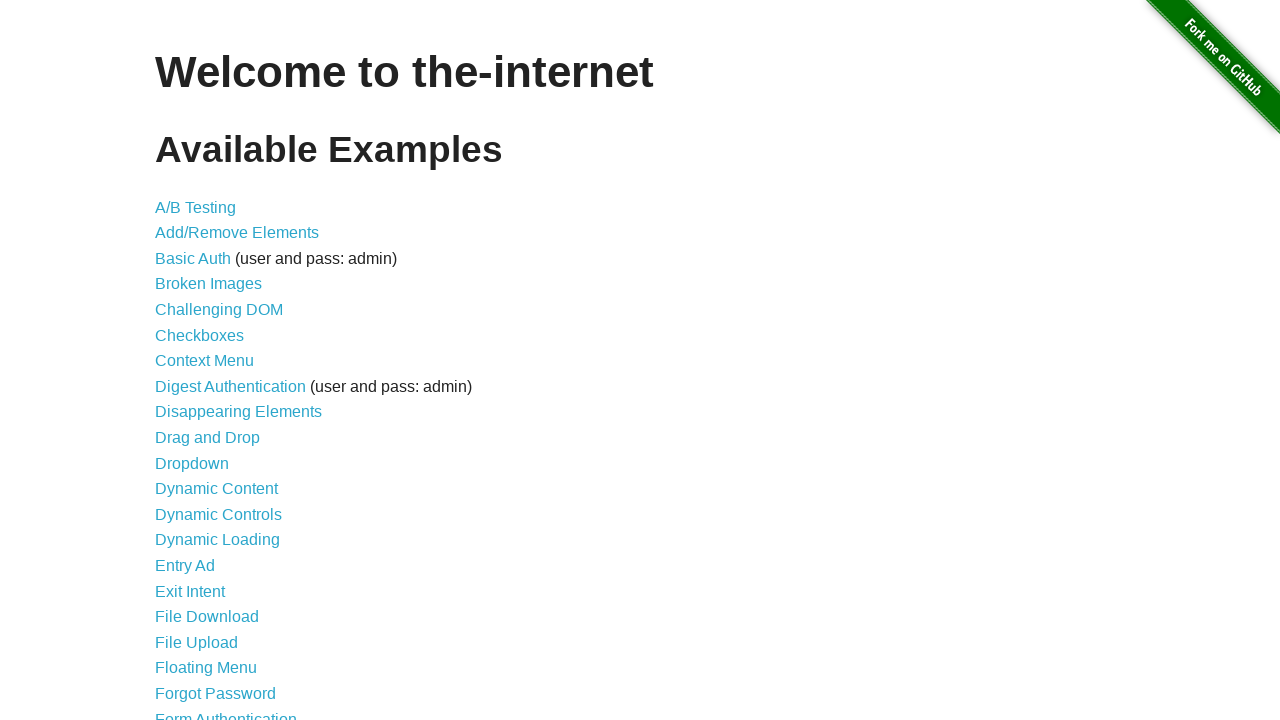

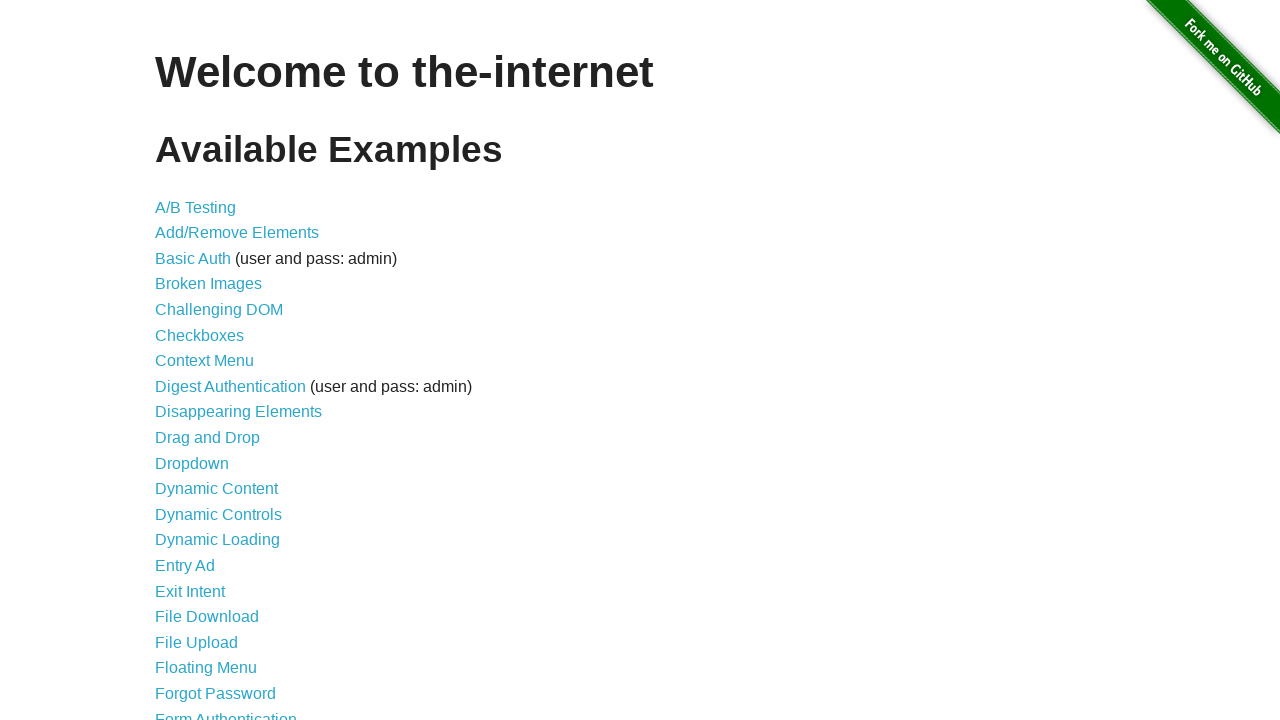